Tests the TodoMVC application by adding a single todo item and marking it as completed using the checkbox.

Starting URL: https://demo.playwright.dev/todomvc/

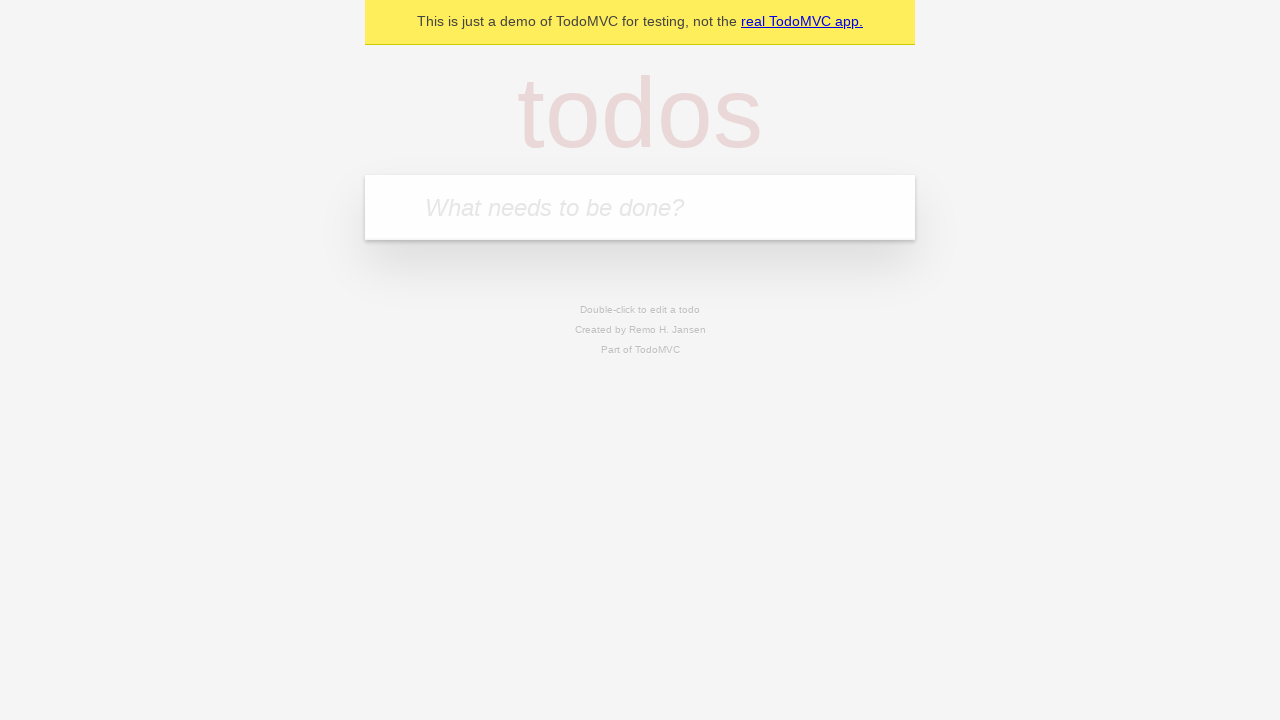

Filled todo input field with 'John Doe' on [placeholder="What needs to be done?"]
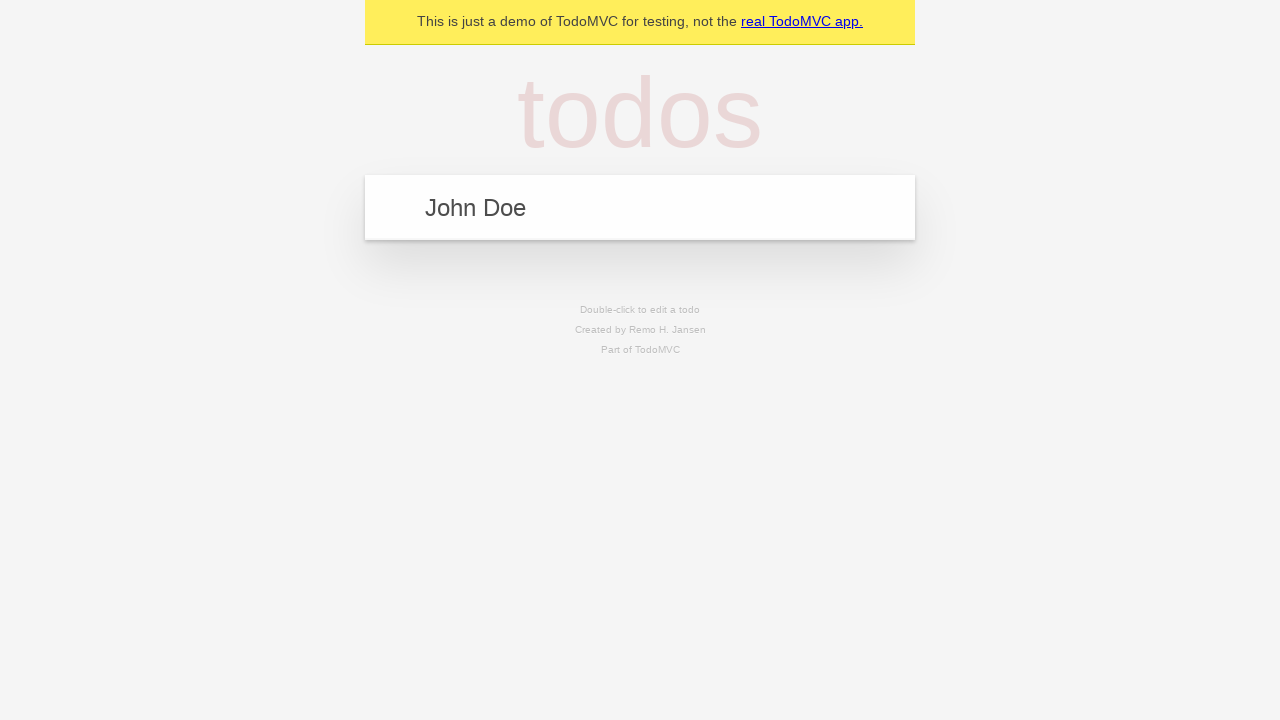

Pressed Enter to add the todo item on [placeholder="What needs to be done?"]
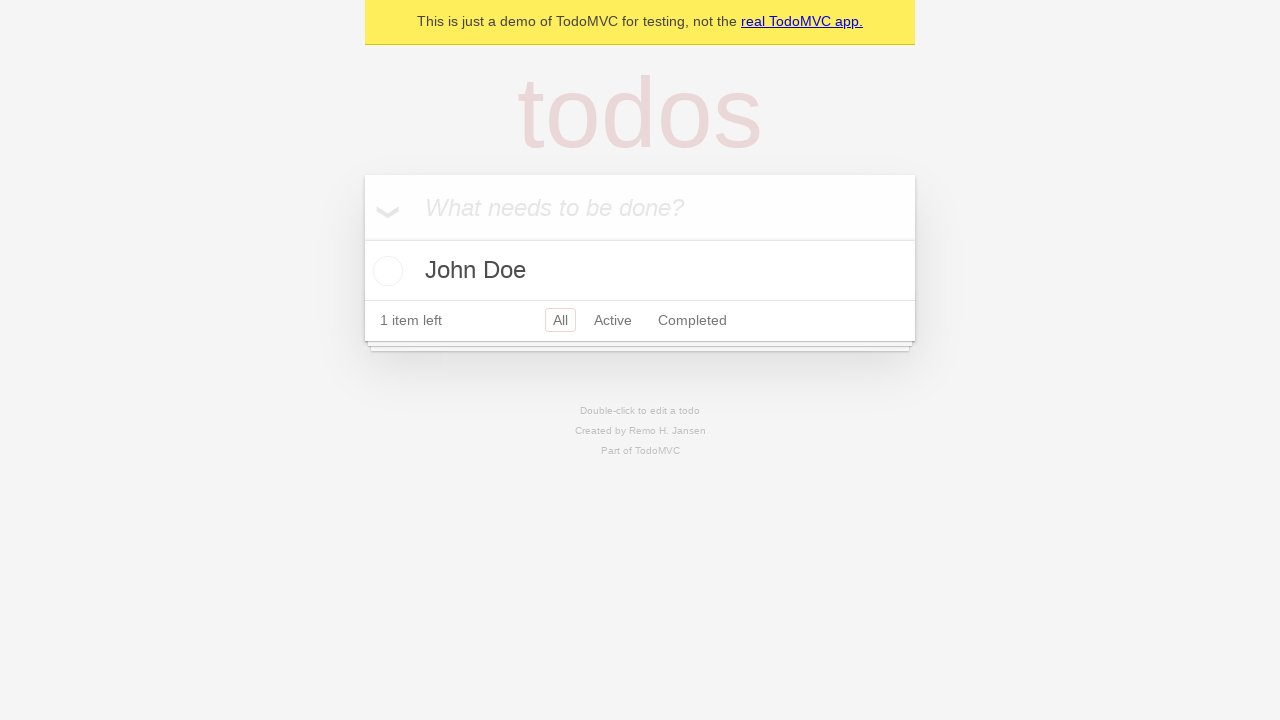

Marked todo item as completed by checking the checkbox at (385, 271) on .toggle
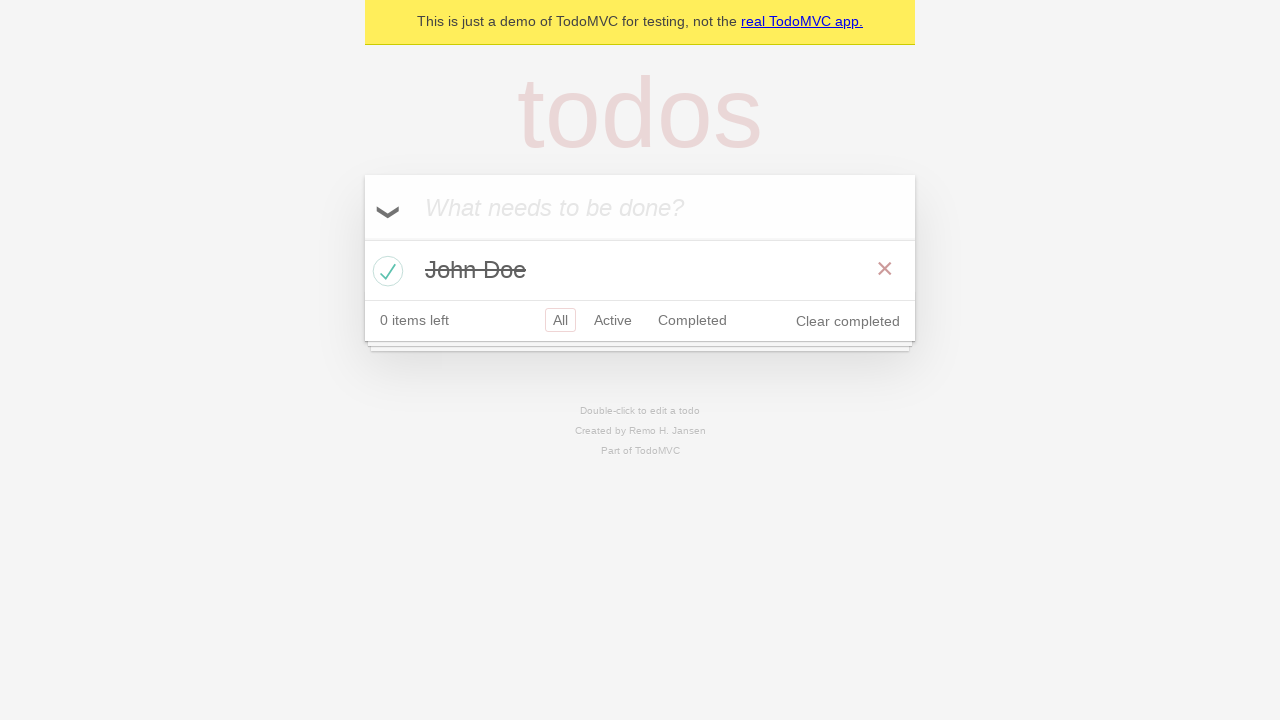

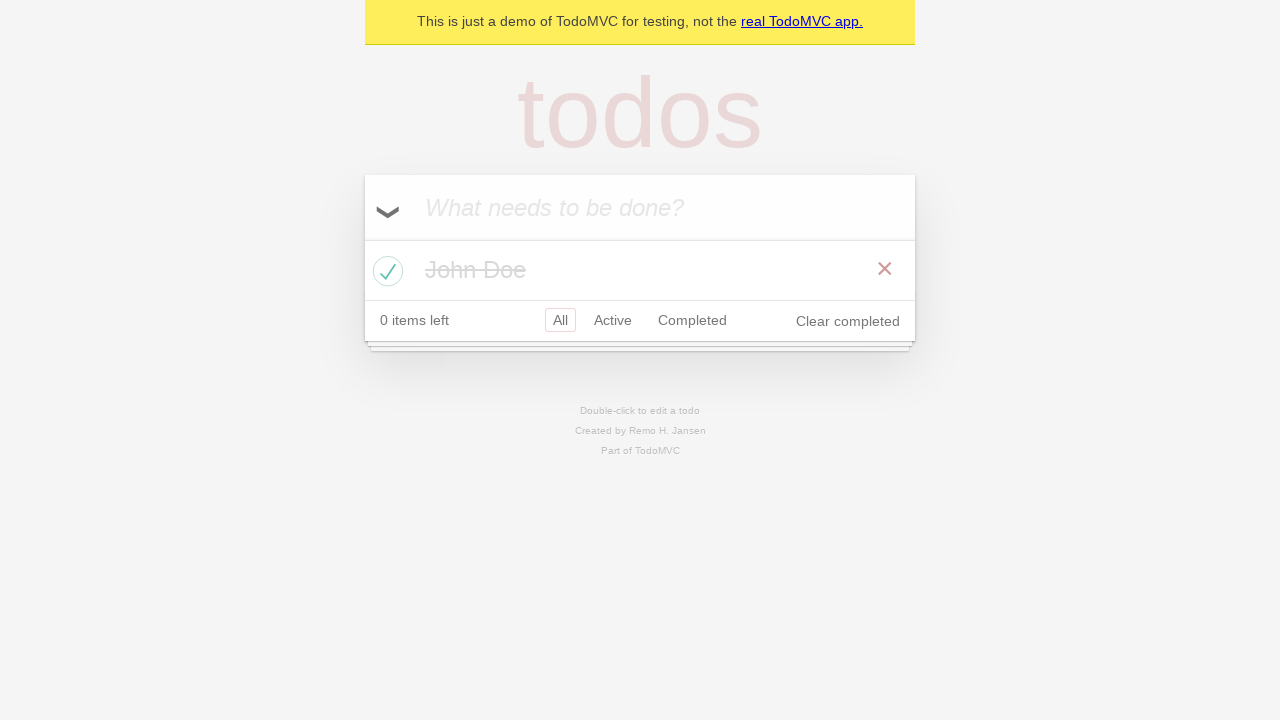